Navigates to Hilton hotels website and verifies that the page title and URL are correct

Starting URL: https://www.hilton.com/en/

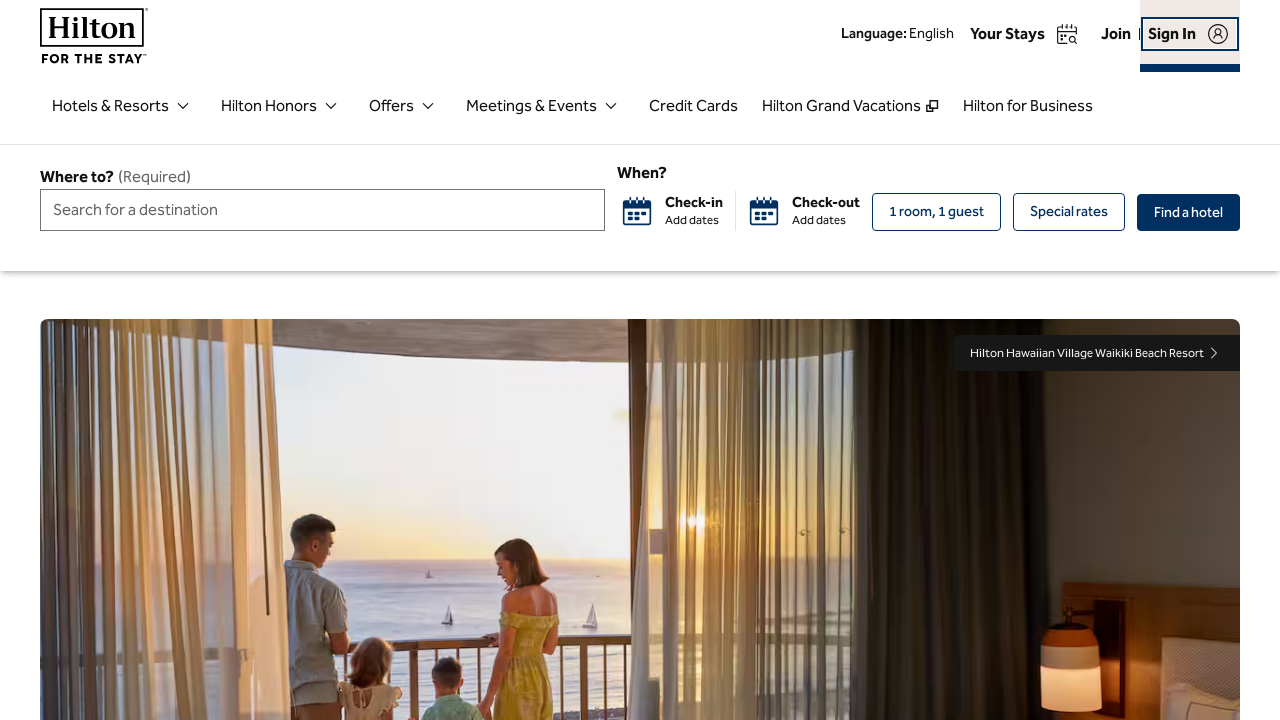

Navigated to Hilton hotels website
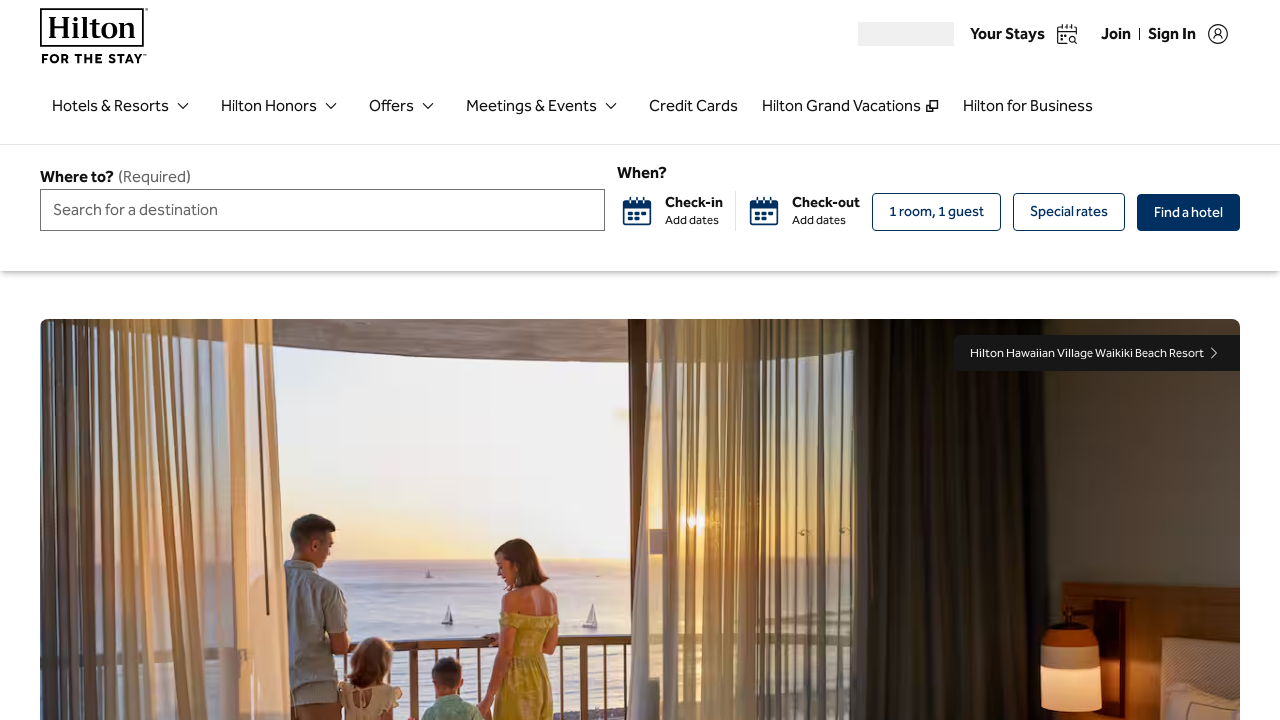

Retrieved page title: Hotels by Hilton - Book the Best Rates Across All Brands
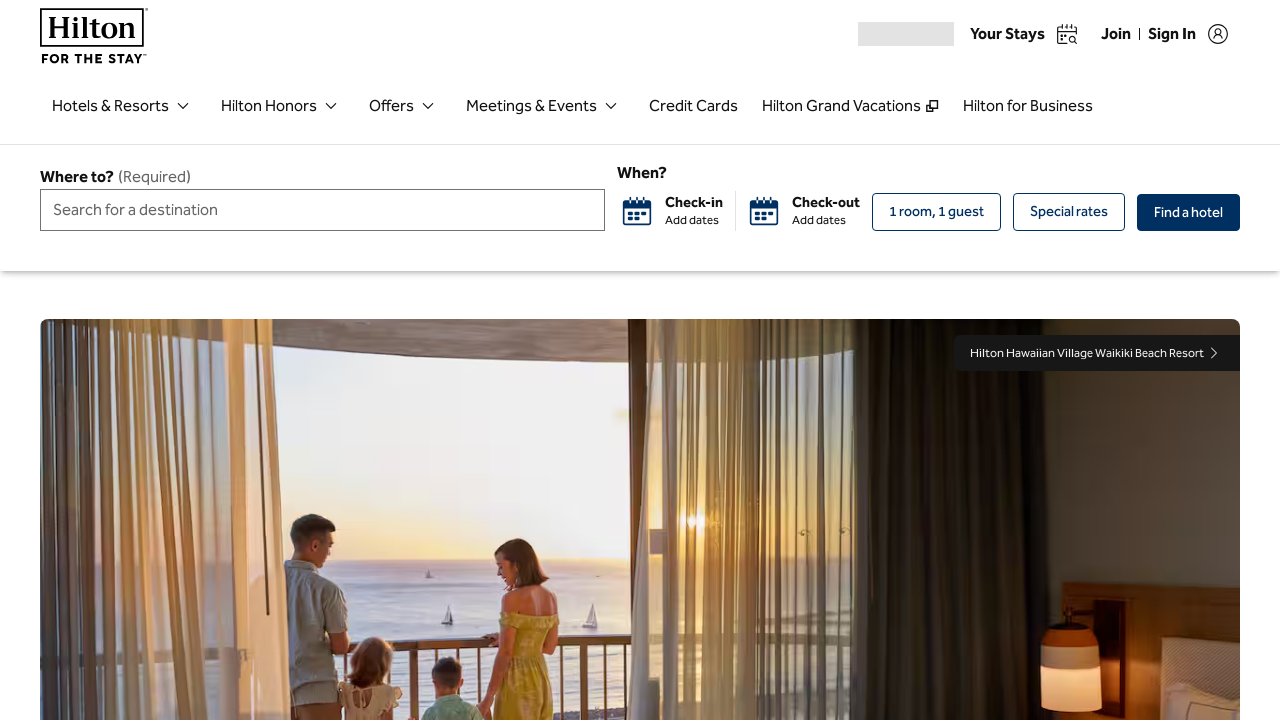

Verified page title matches expected value
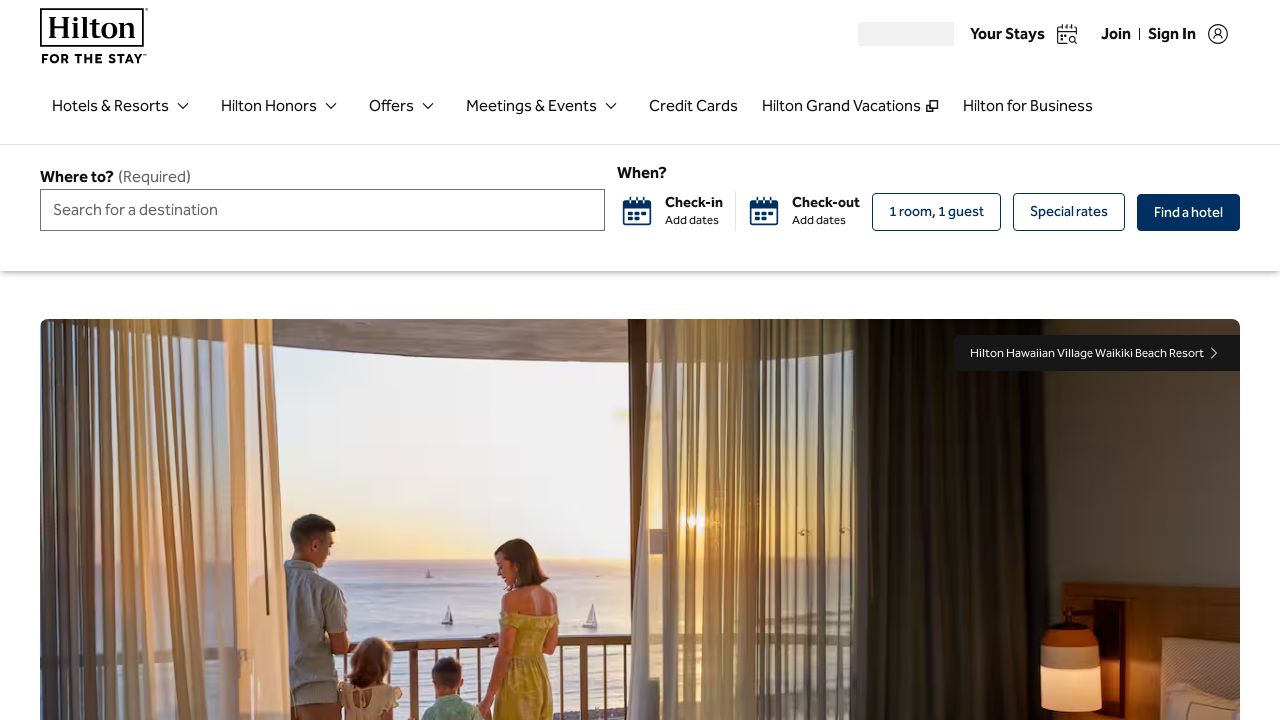

Retrieved current URL: https://www.hilton.com/en/
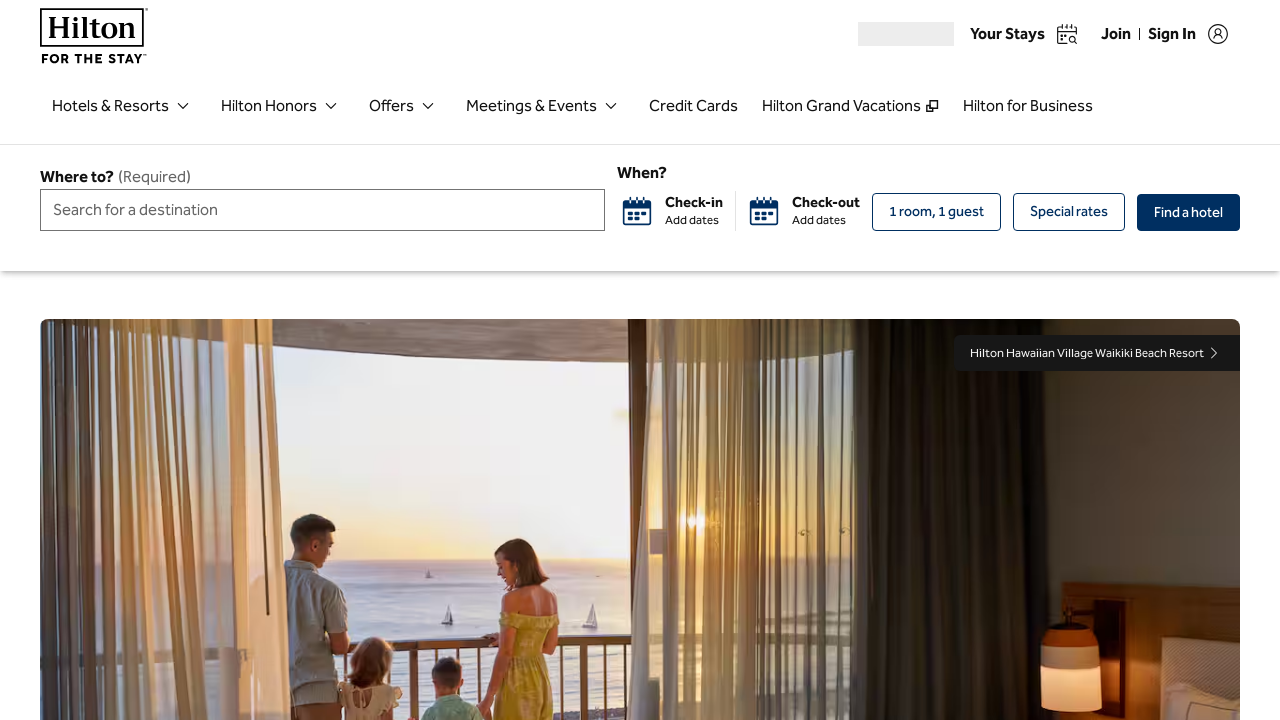

Verified URL contains 'hilton.com/en/'
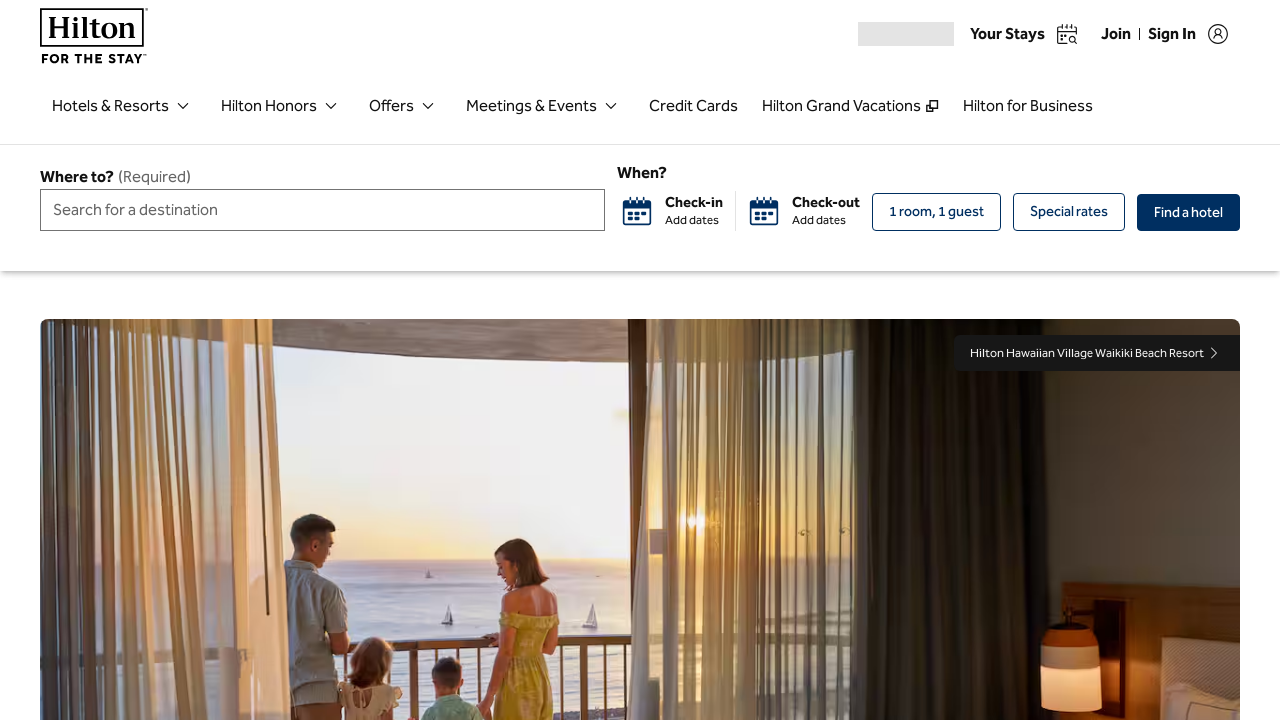

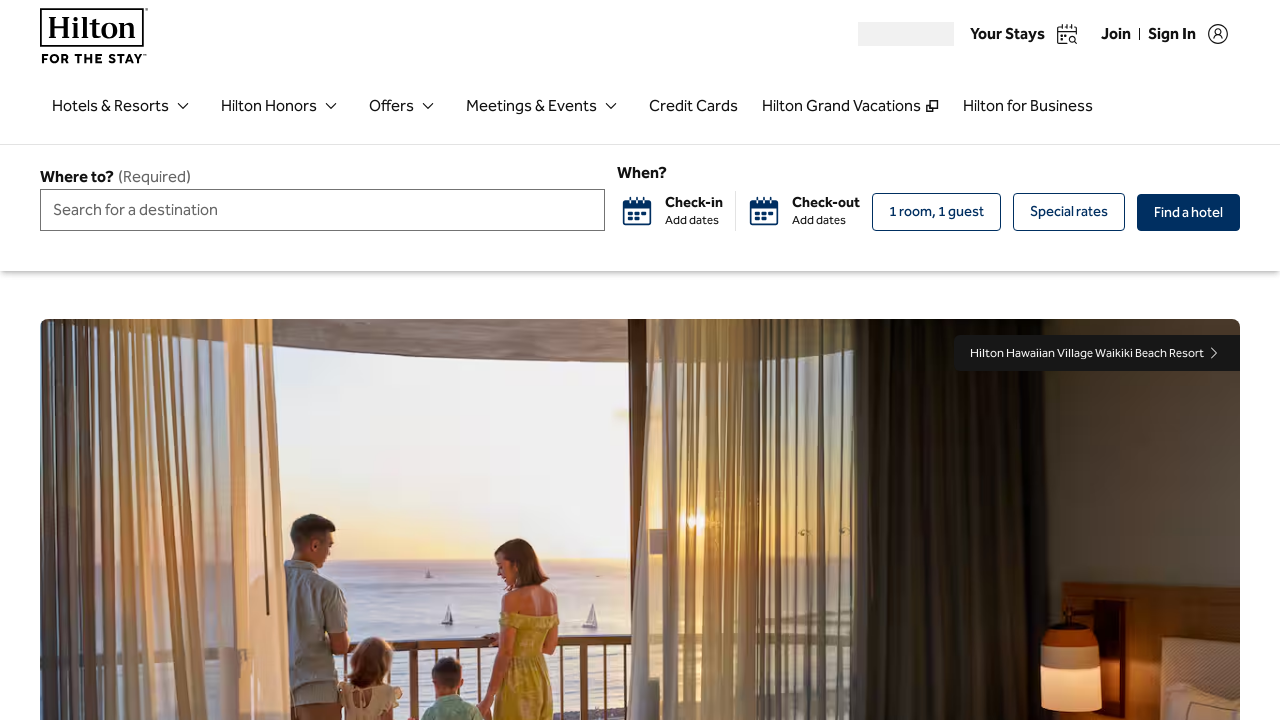